Tests form fields have accessible labels by checking for label elements, aria-label, or placeholder attributes.

Starting URL: https://candlefish.ai

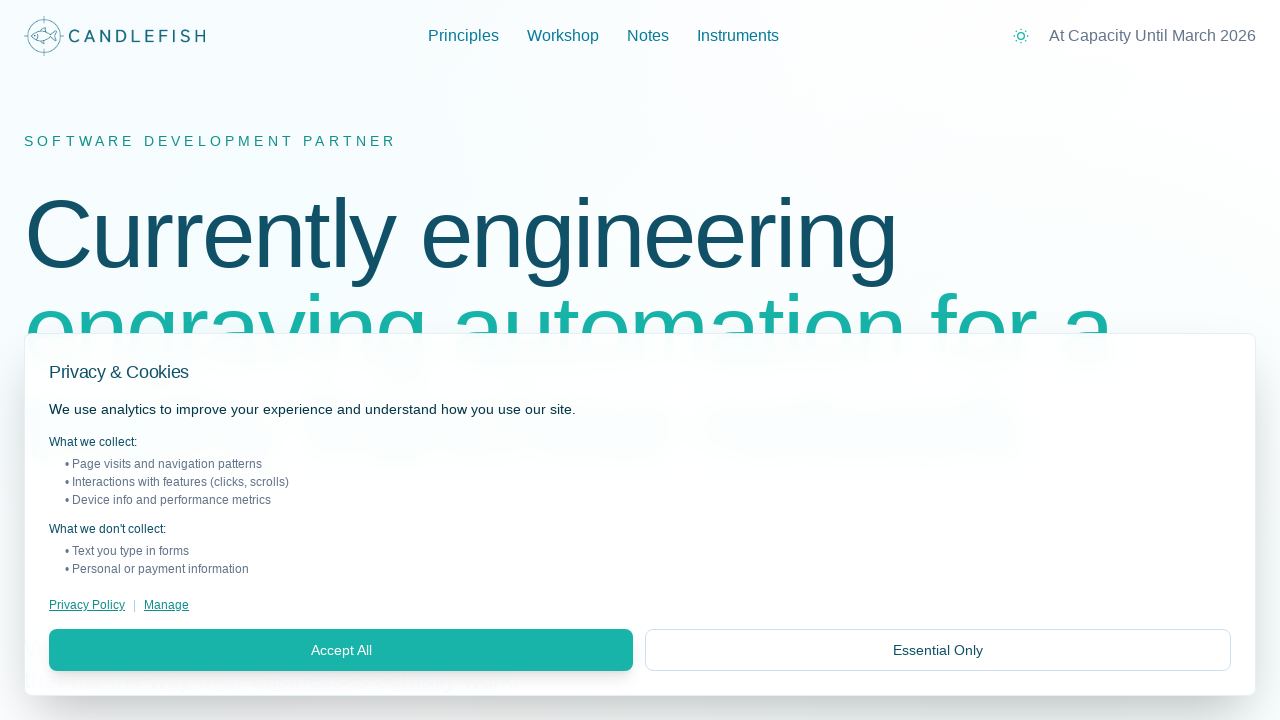

Waited for page to reach networkidle state
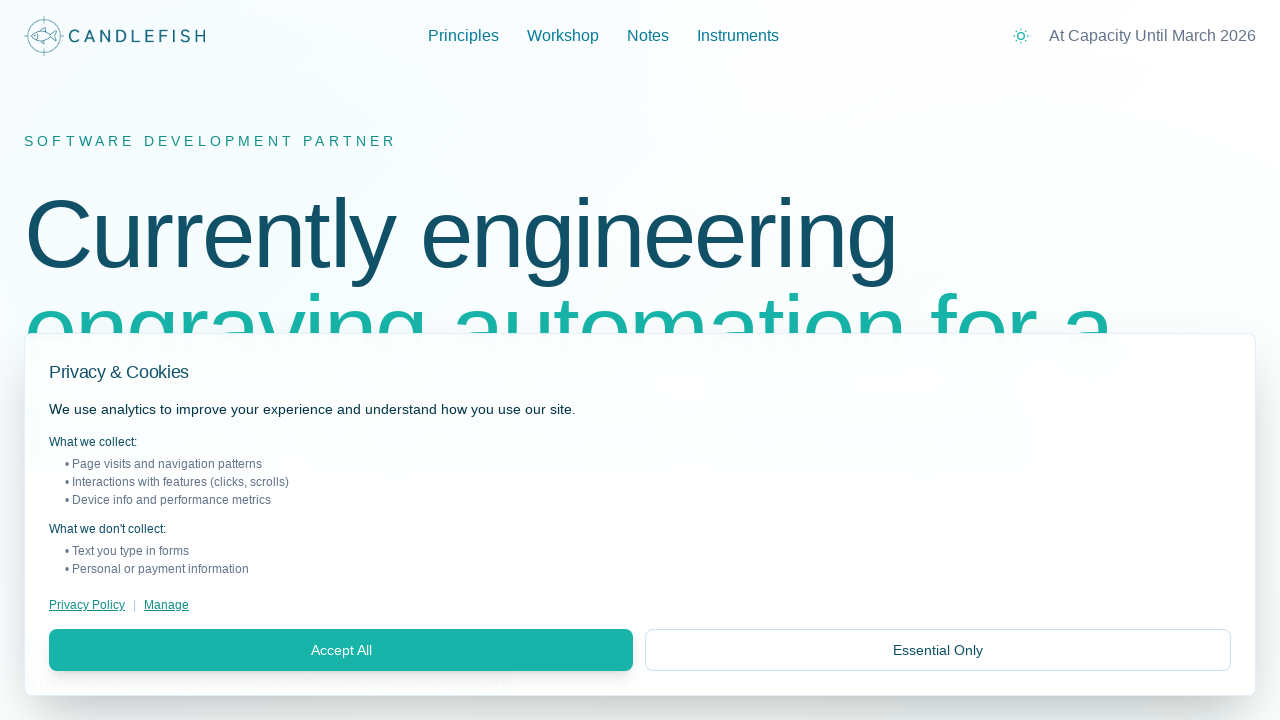

Located all form input elements (inputs, textareas, selects)
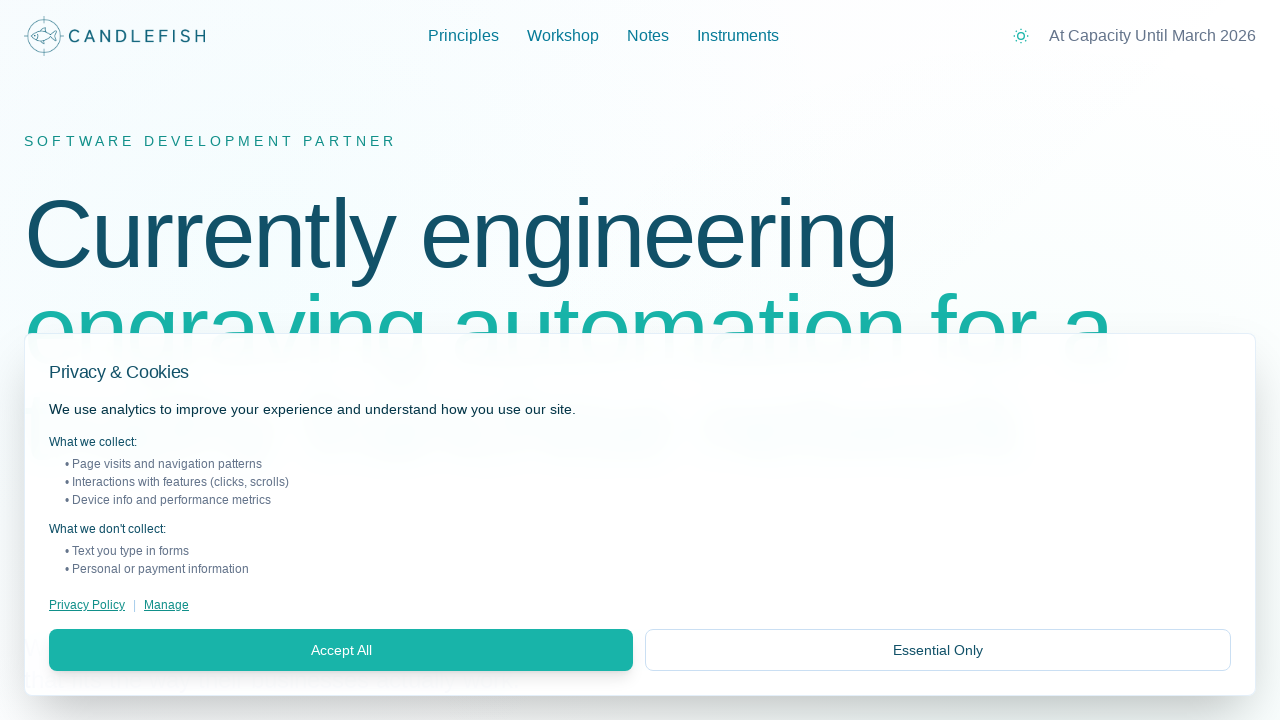

Found 1 form input elements on the page
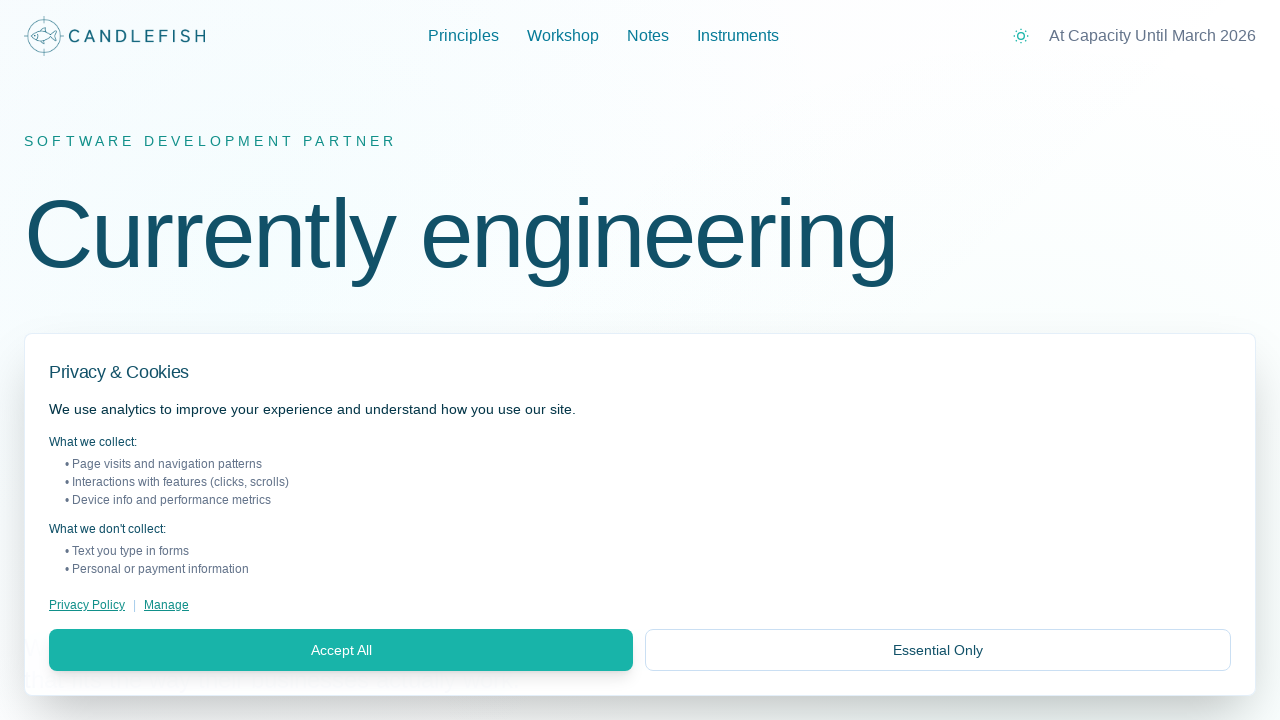

Form input at index 0 is visible and ready
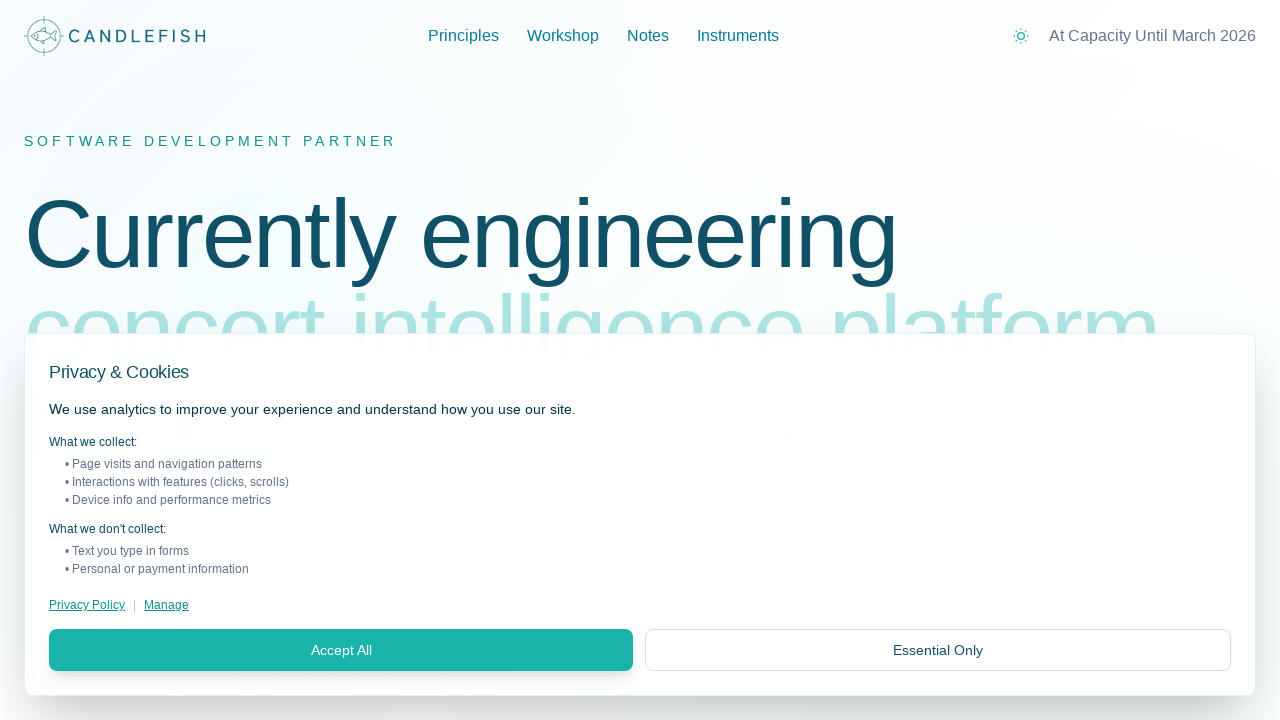

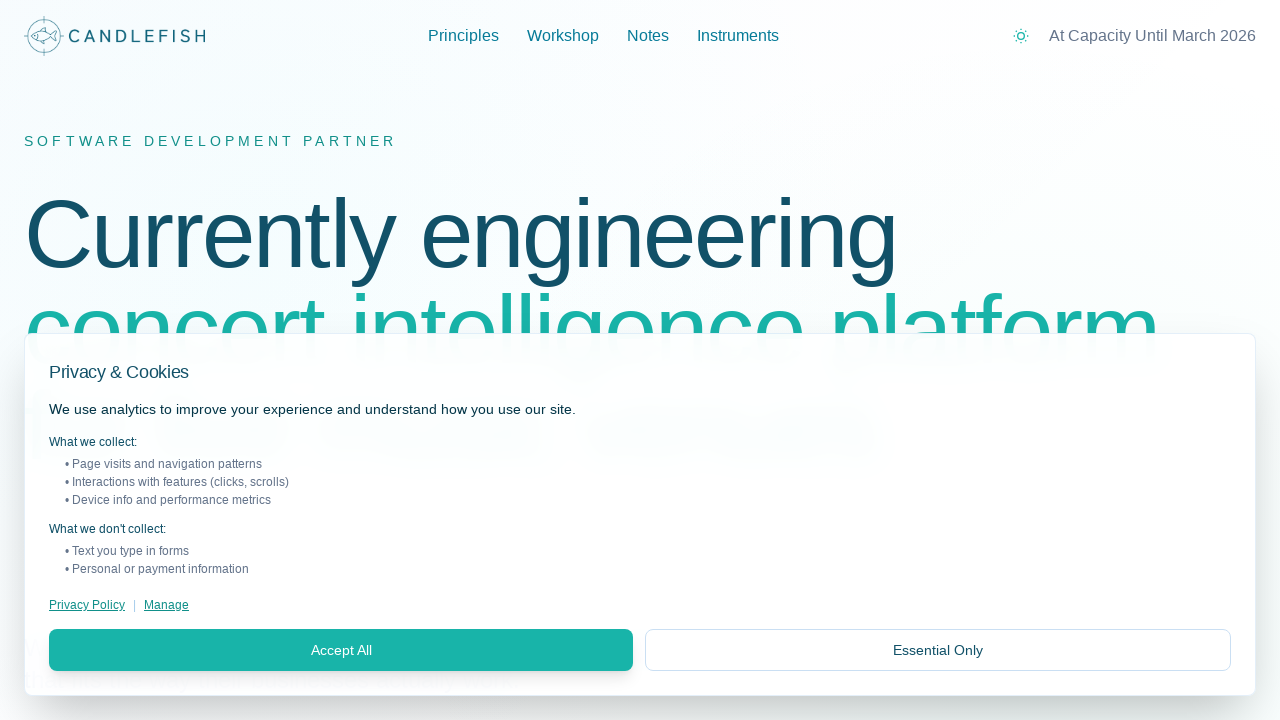